Verifies the title of the Sauce Labs homepage by navigating to the site and checking the page title.

Starting URL: https://saucelabs.com/

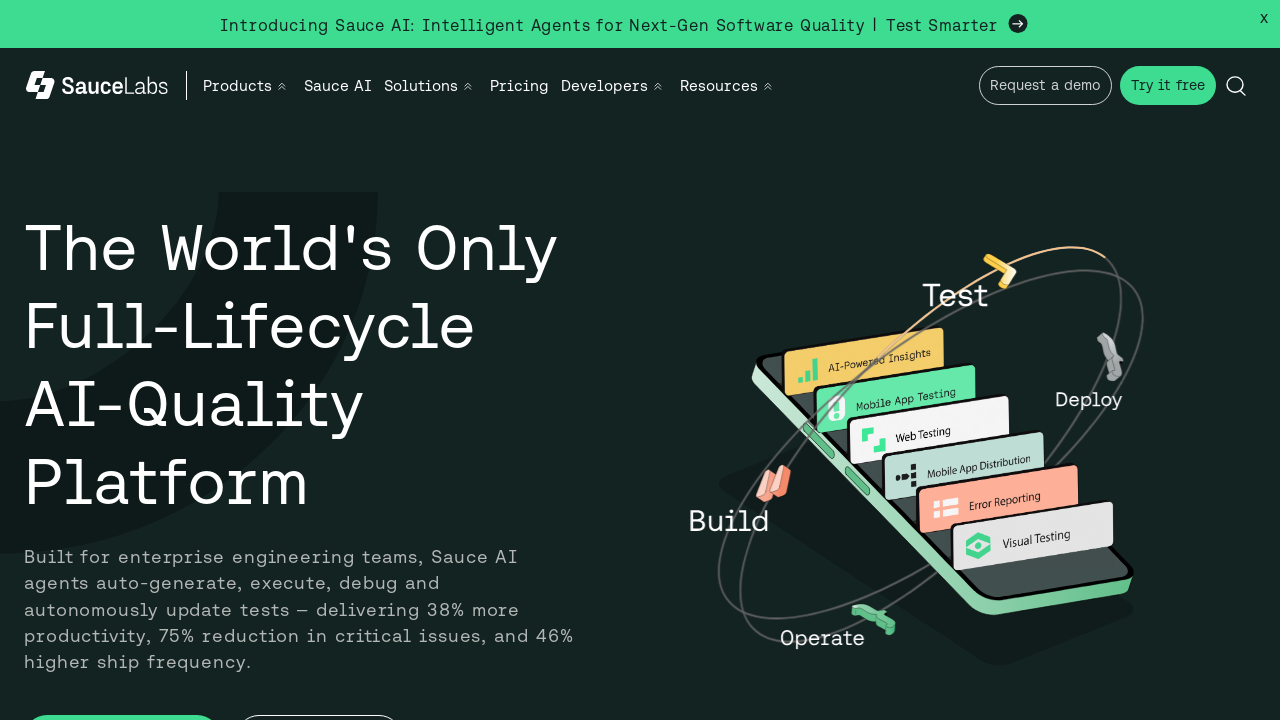

Waited for page to reach domcontentloaded state
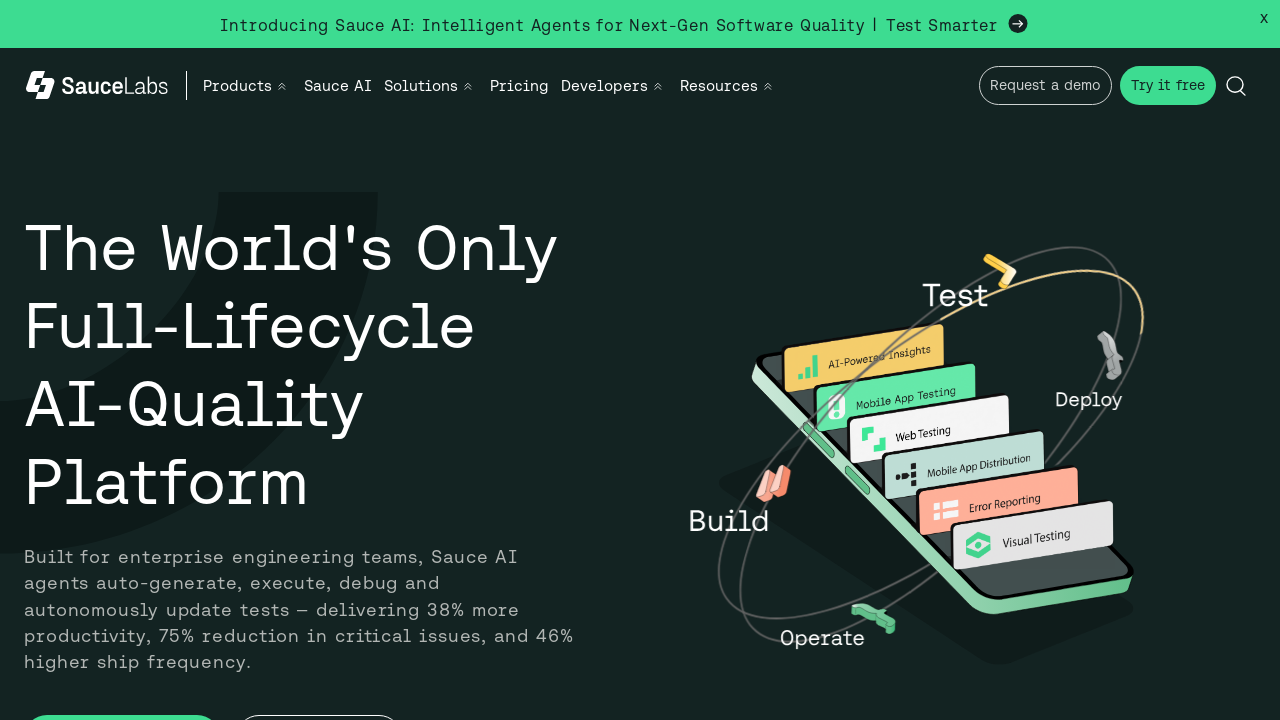

Verified page title contains 'Sauce Labs'
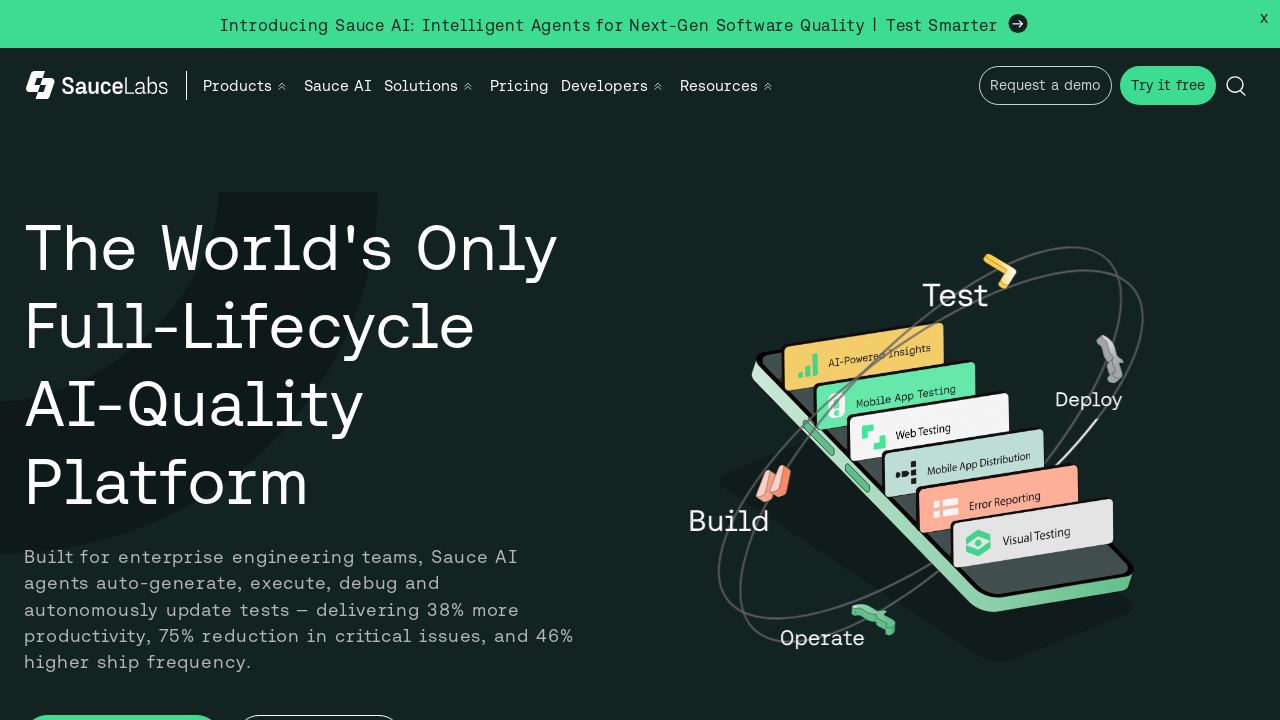

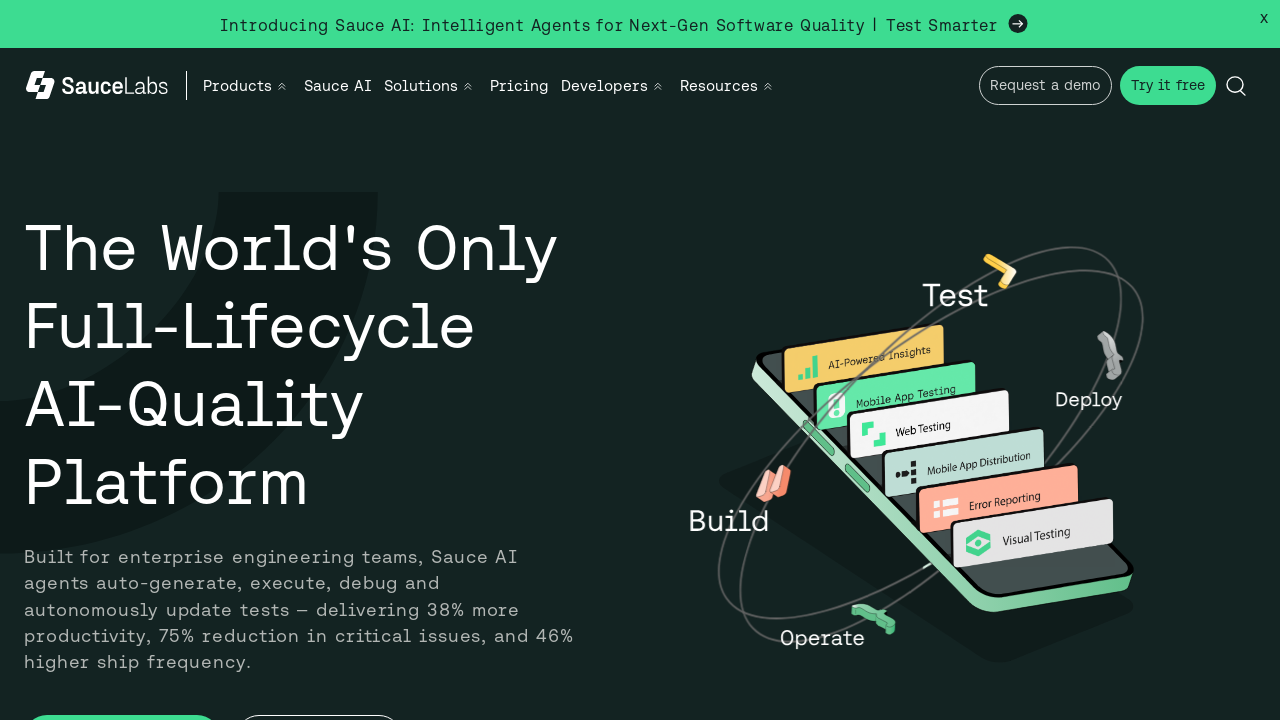